Tests double-click functionality by performing a double-click on a button on a test automation practice site.

Starting URL: https://testautomationpractice.blogspot.com/

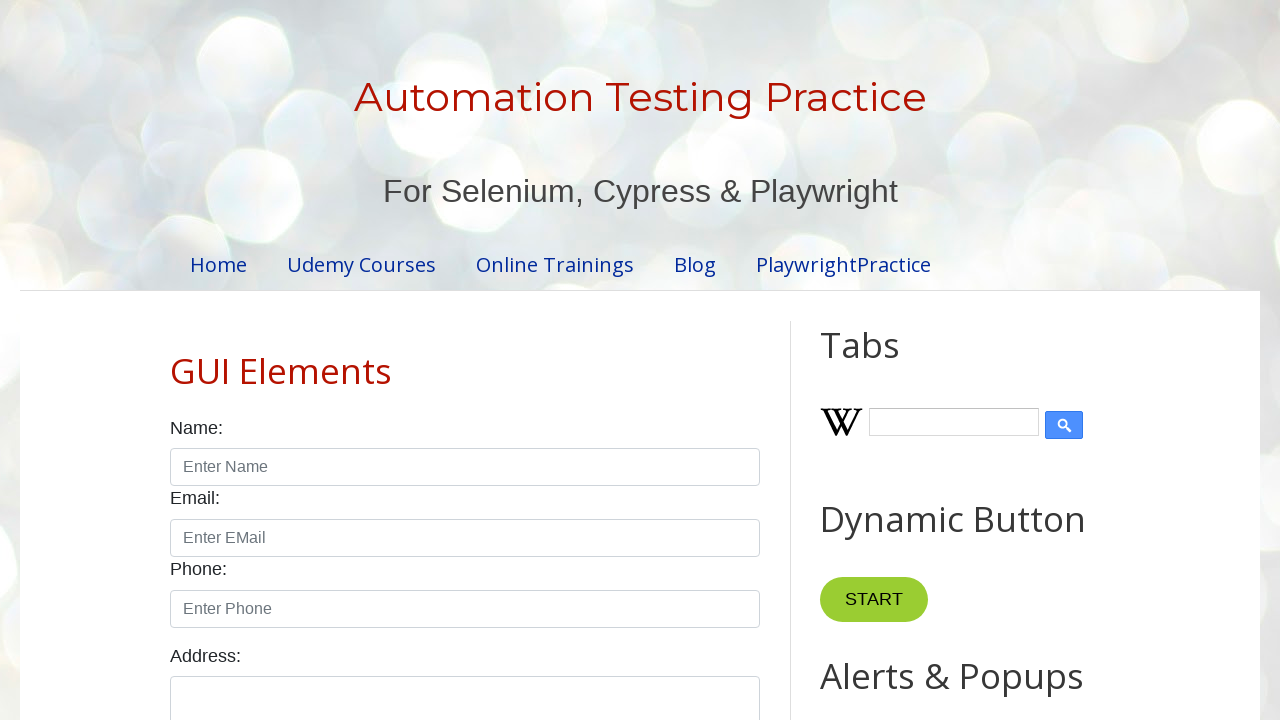

Double-clicked the button on the test automation practice site at (885, 360) on xpath=//*[@id='HTML10']/div[1]/button
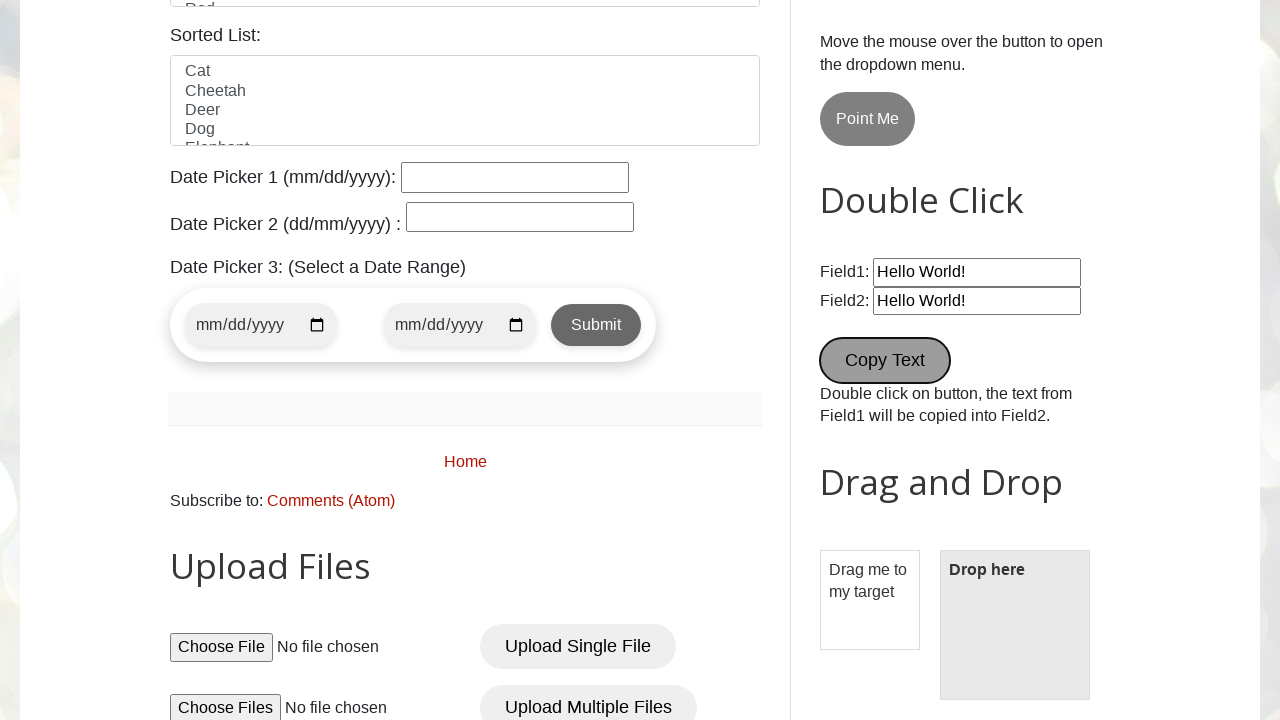

Waited 2 seconds for double-click action result
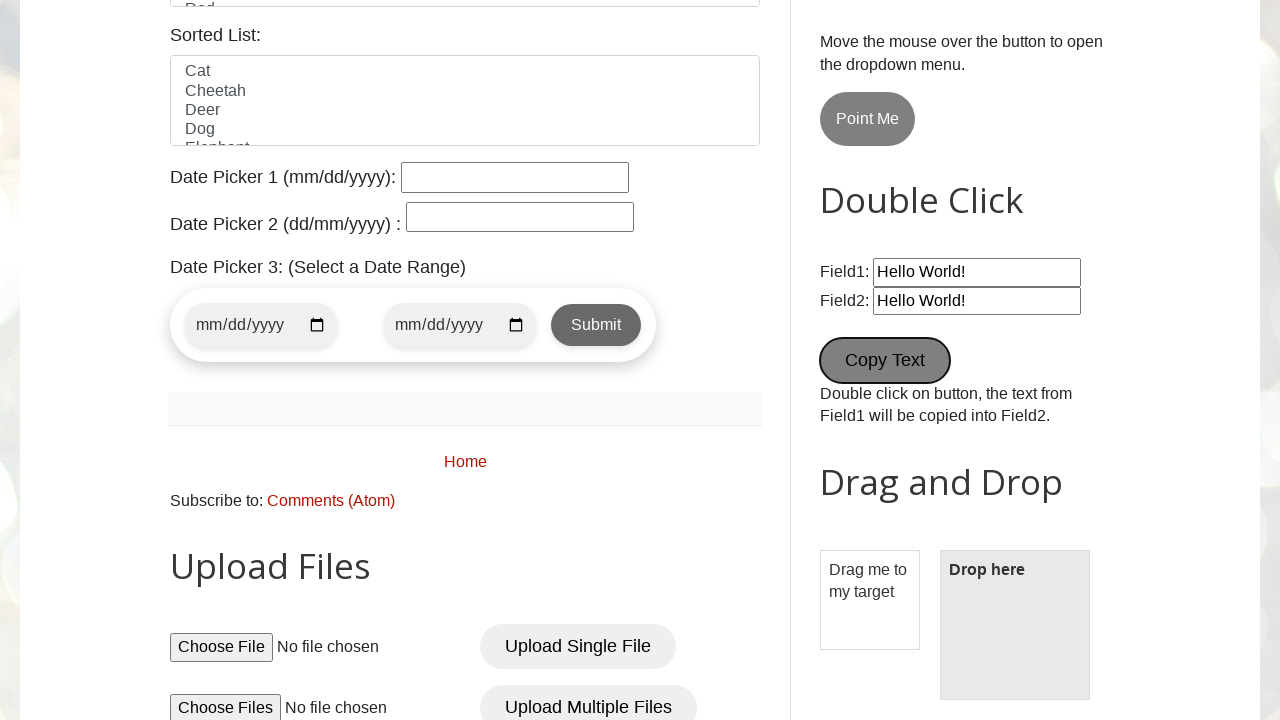

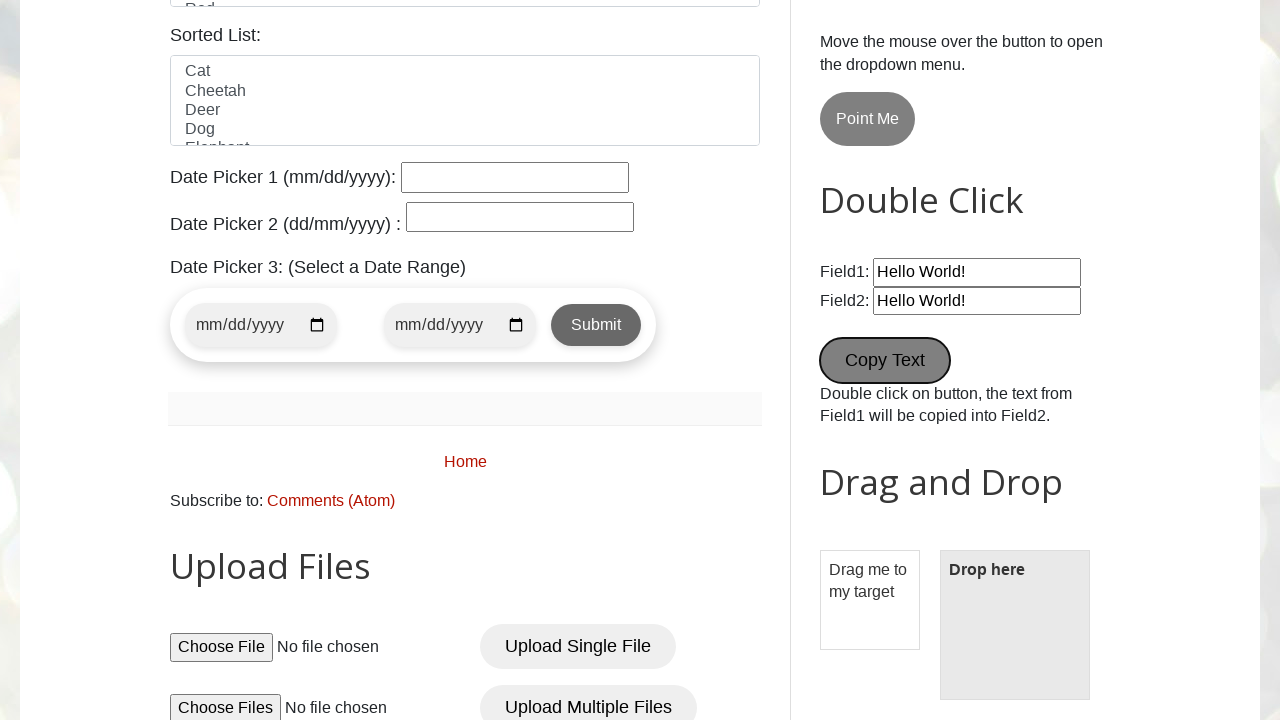